Tests iframe handling by navigating to nested iframes, entering text in an input field within the inner iframe, then switching back and clicking on a single iframe tab

Starting URL: https://demo.automationtesting.in/Frames.html

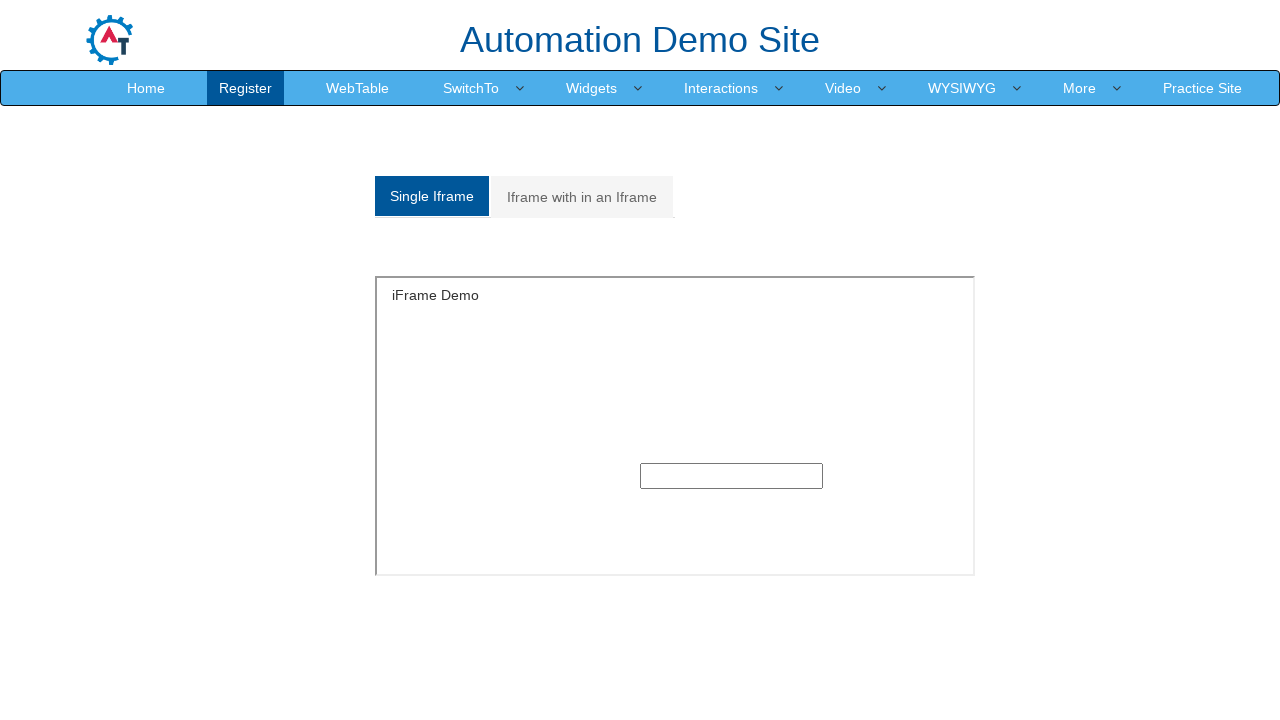

Clicked on 'Iframe with in an Iframe' tab at (582, 197) on xpath=//a[normalize-space()='Iframe with in an Iframe']
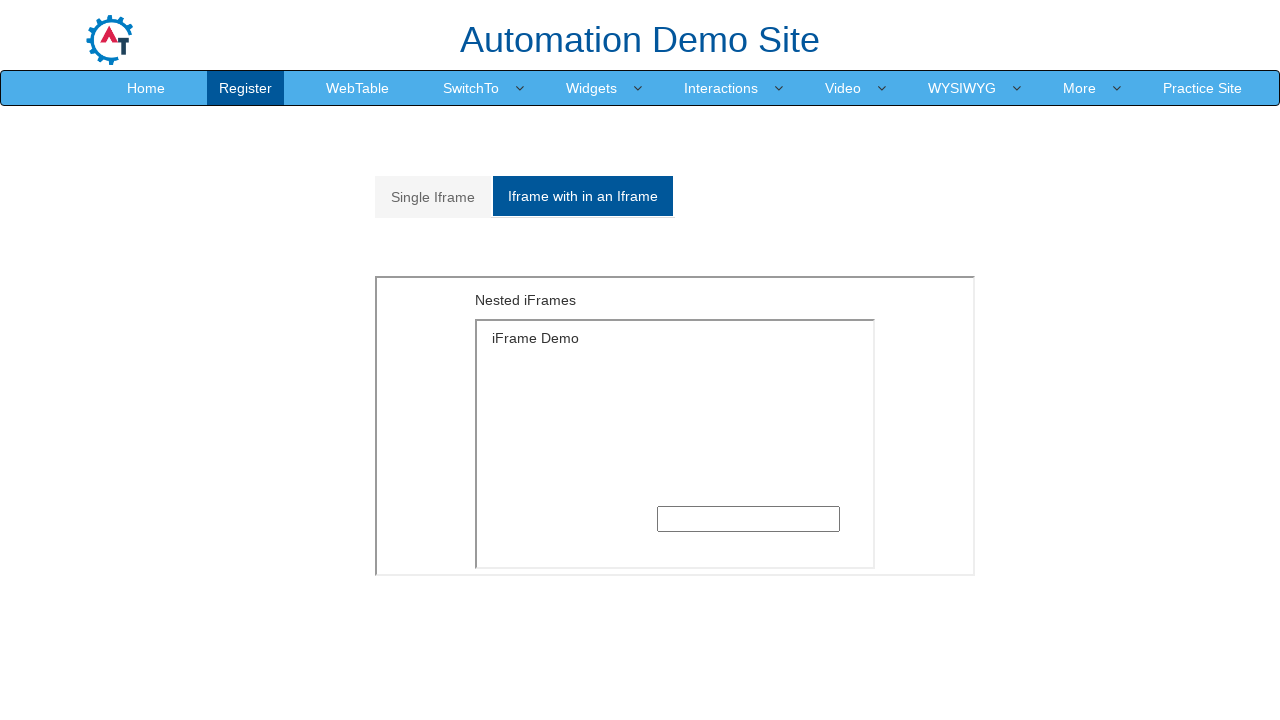

Located outer iframe with src='MultipleFrames.html'
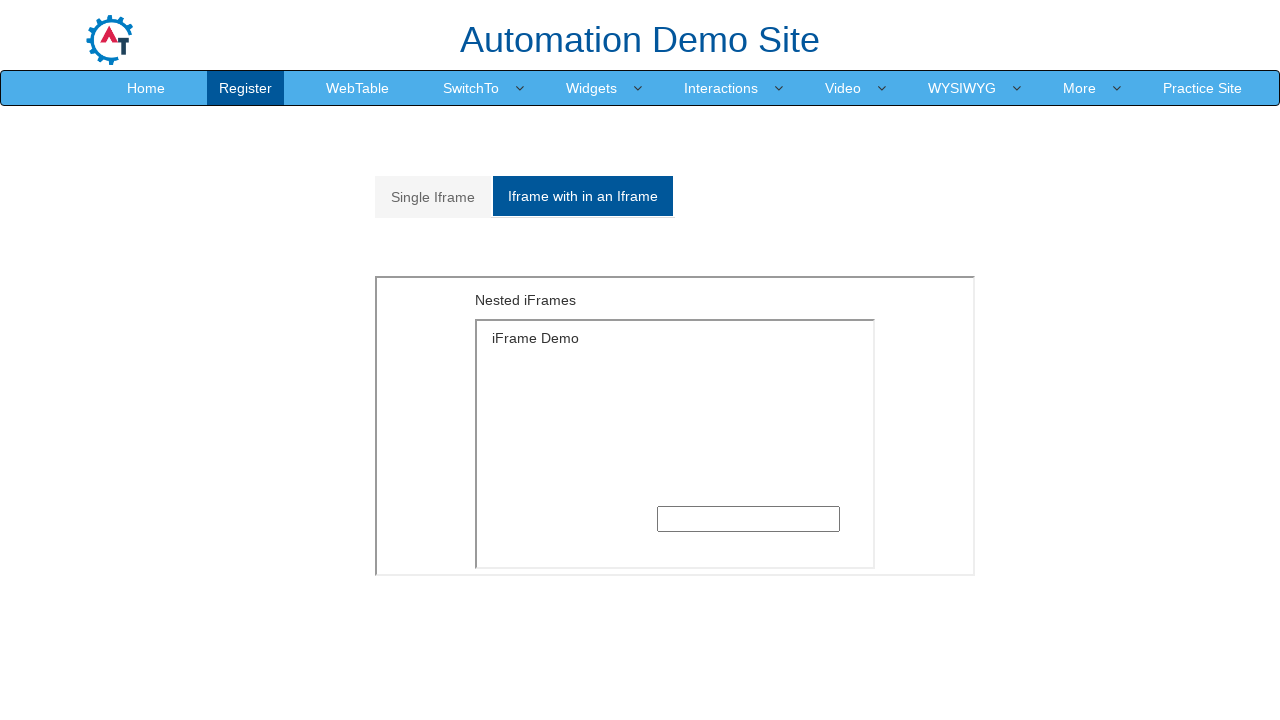

Located inner iframe within the outer iframe
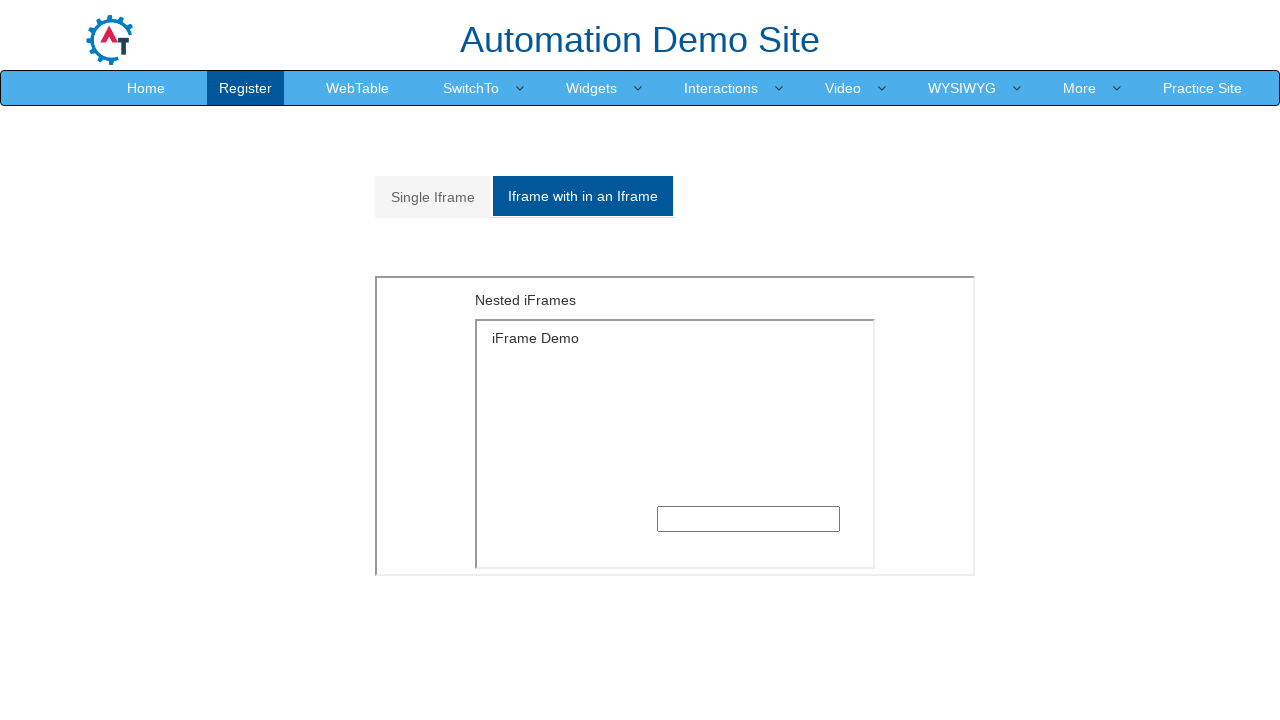

Filled text input field in inner iframe with 'kashif' on iframe[src='MultipleFrames.html'] >> internal:control=enter-frame >> iframe >> i
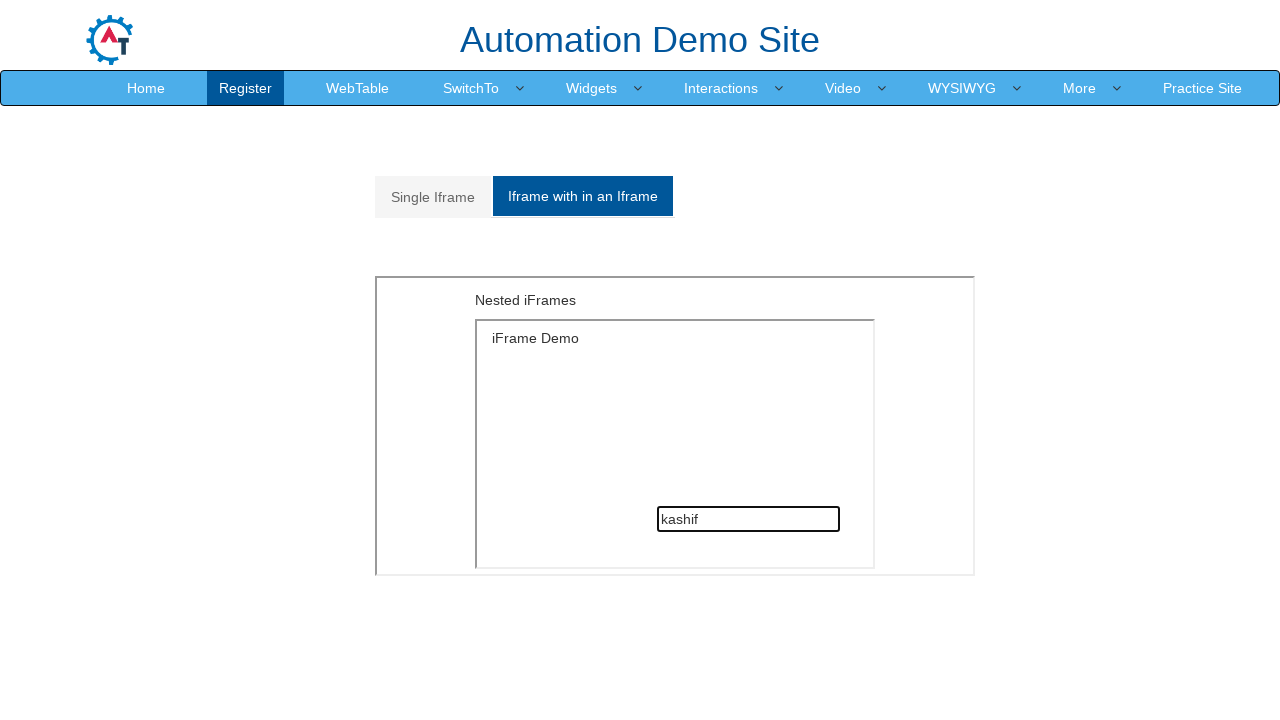

Clicked on 'Single Iframe' tab to switch back to main content at (433, 197) on xpath=//a[normalize-space()='Single Iframe']
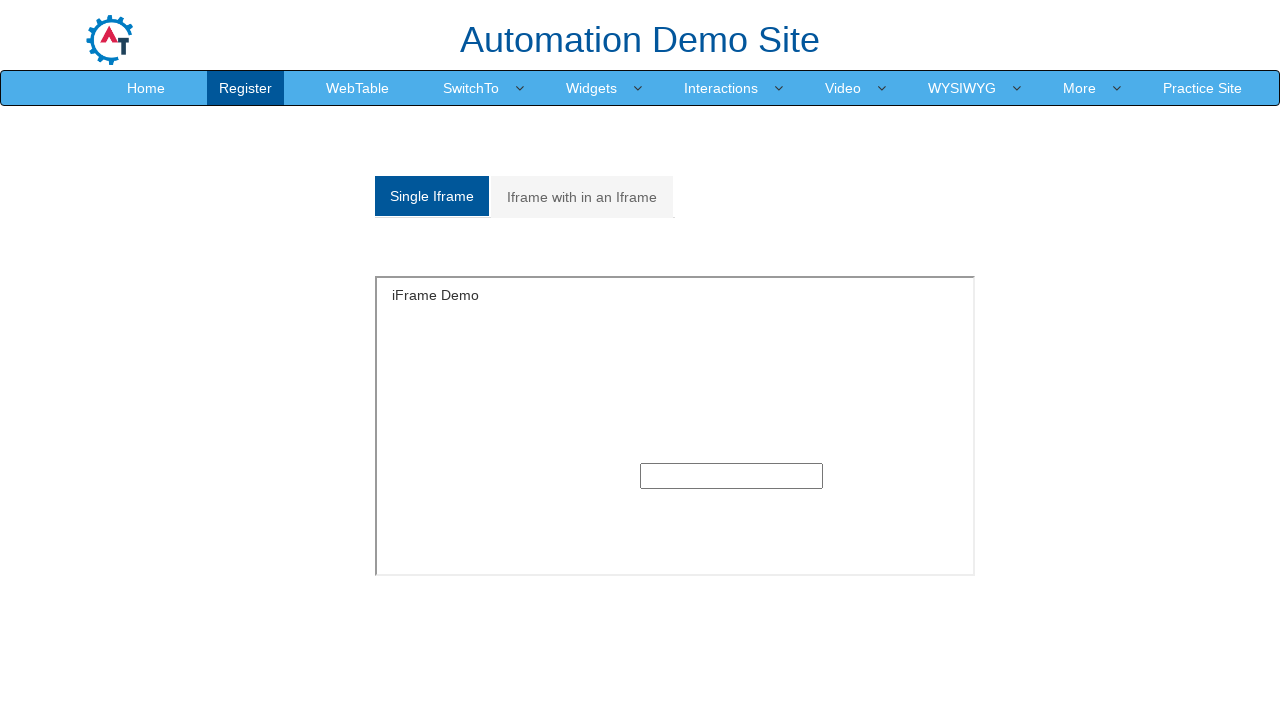

Waited 2000ms for navigation to complete
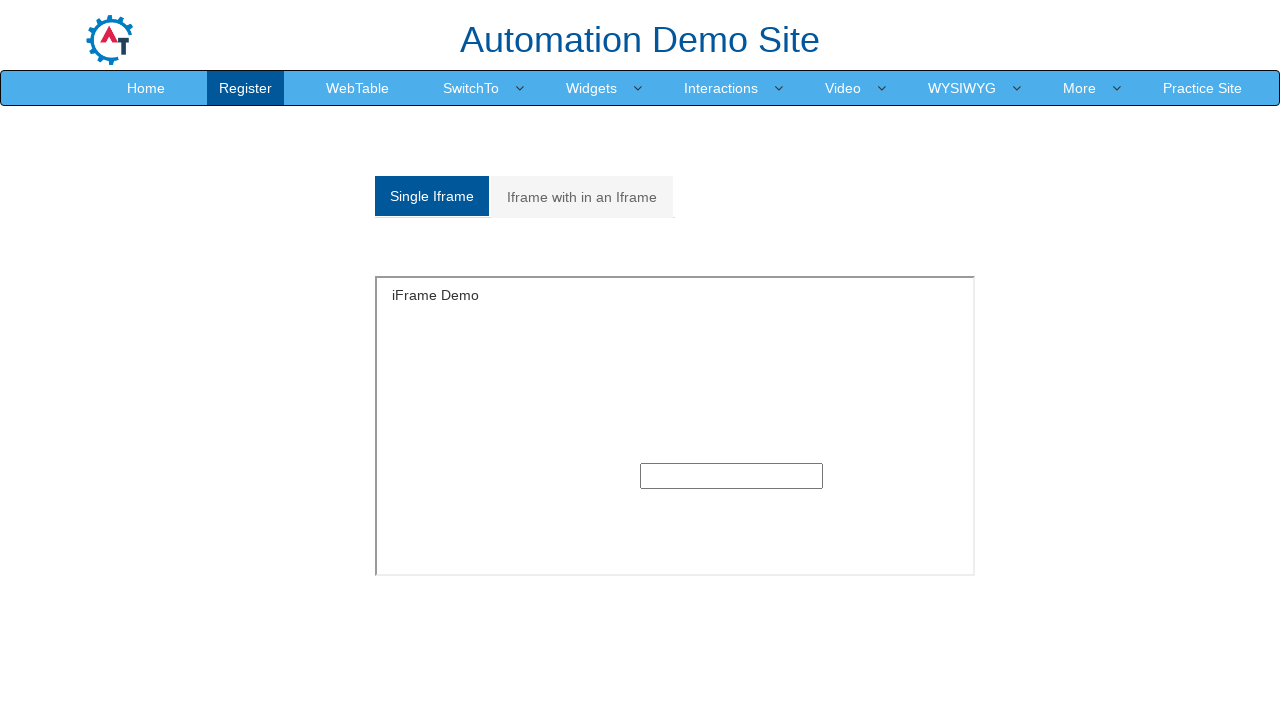

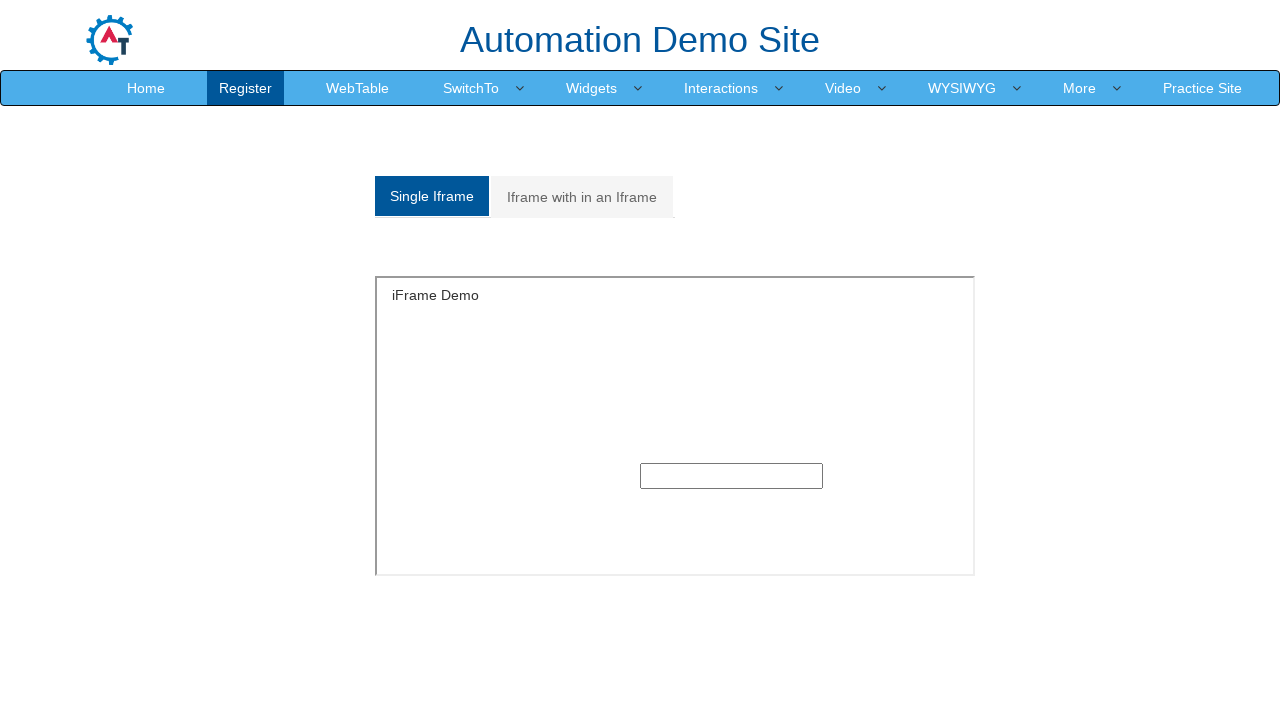